Navigates to the OSSC government login page and verifies that the page loads correctly by checking the page title and URL are accessible.

Starting URL: https://www.ossc.gov.in/Public/Pages/Login.aspx/

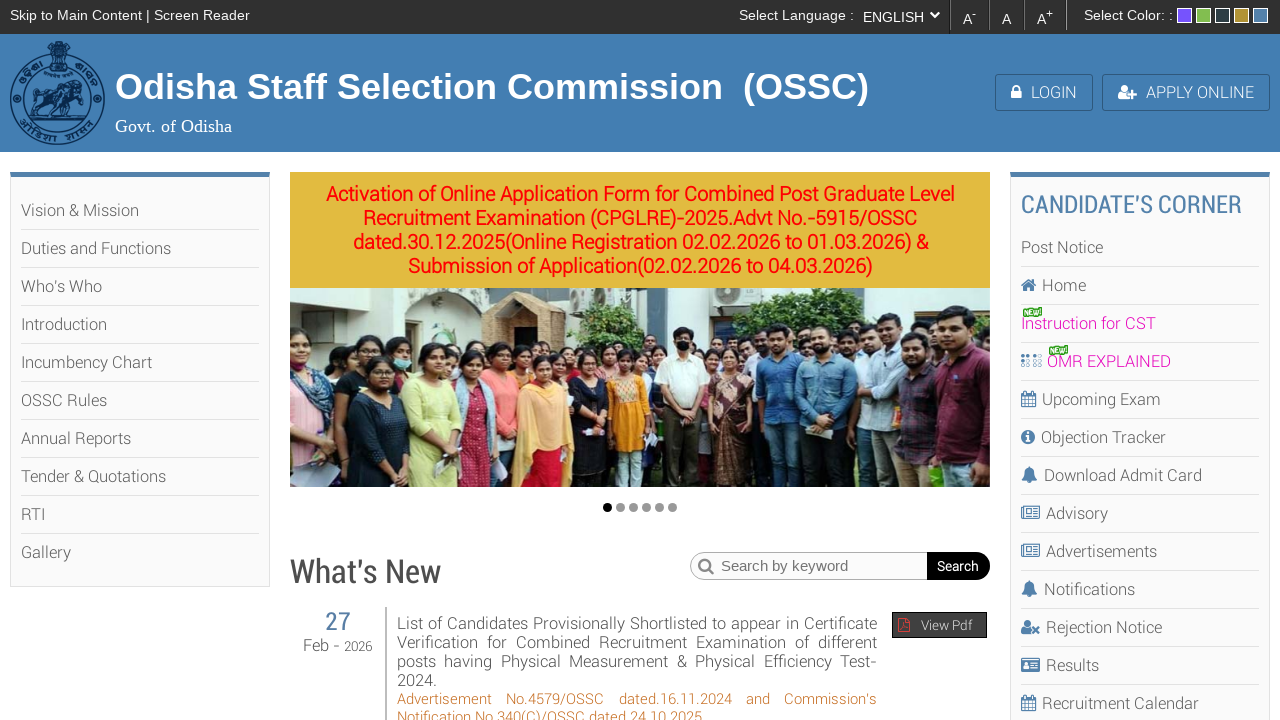

Waited for page to reach domcontentloaded state
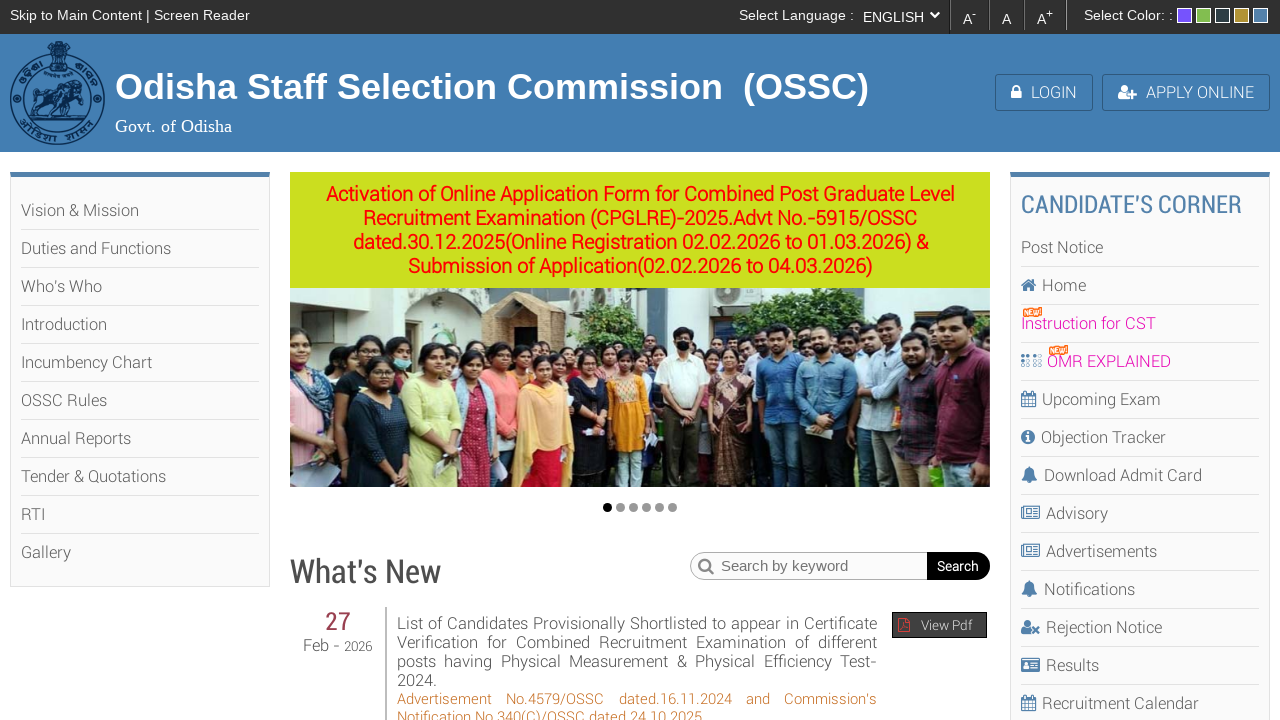

Retrieved page title: Odisha Staff Selection Commission|OSSC
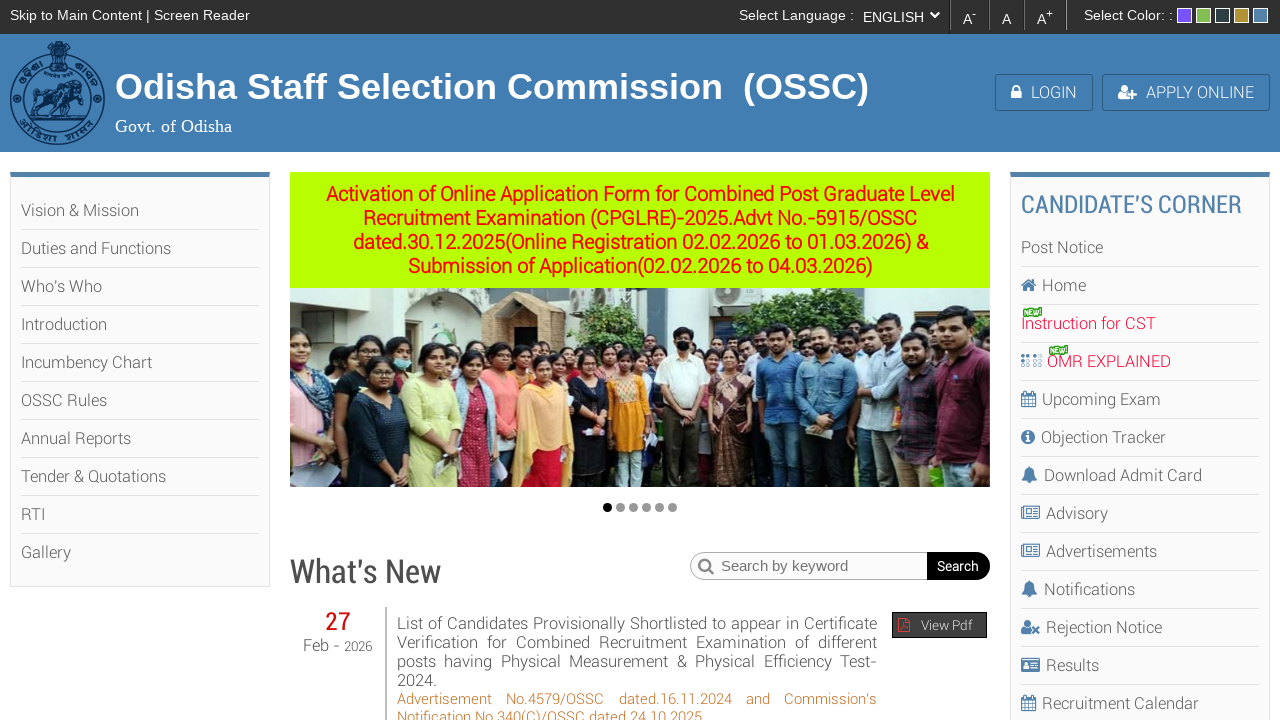

Retrieved current URL: https://www.ossc.gov.in/Public/OSSC/Default.aspx
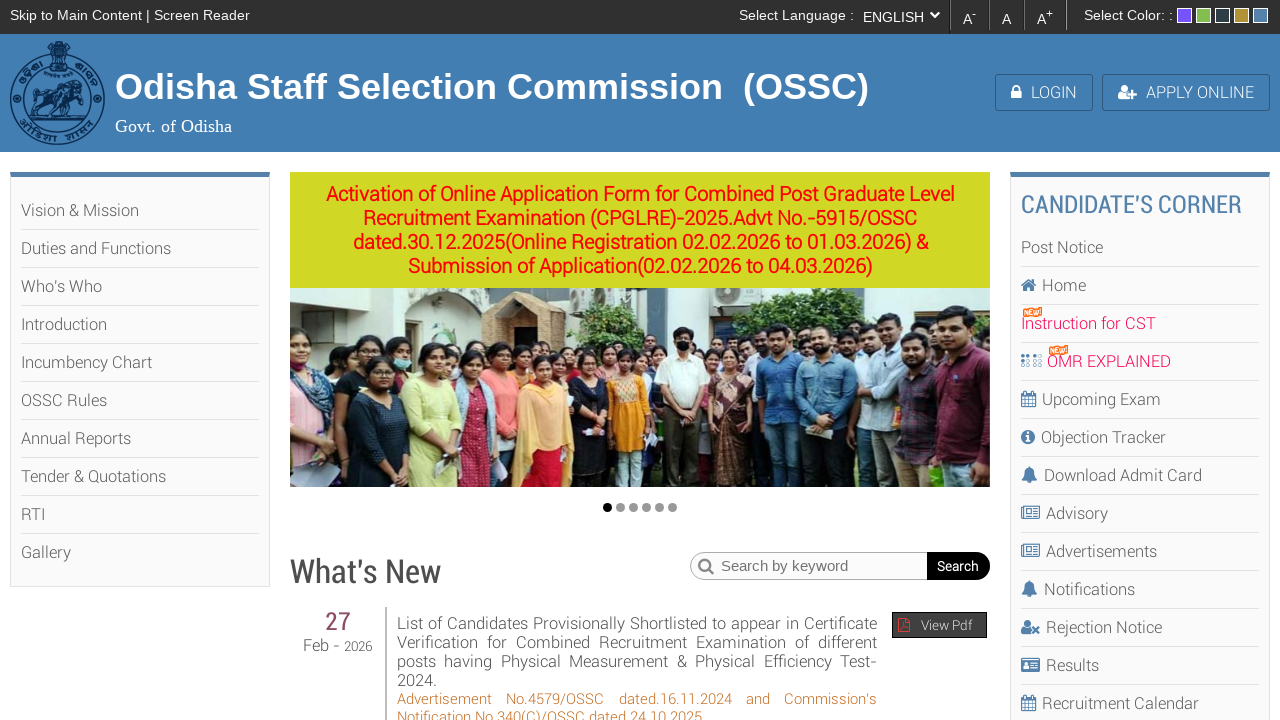

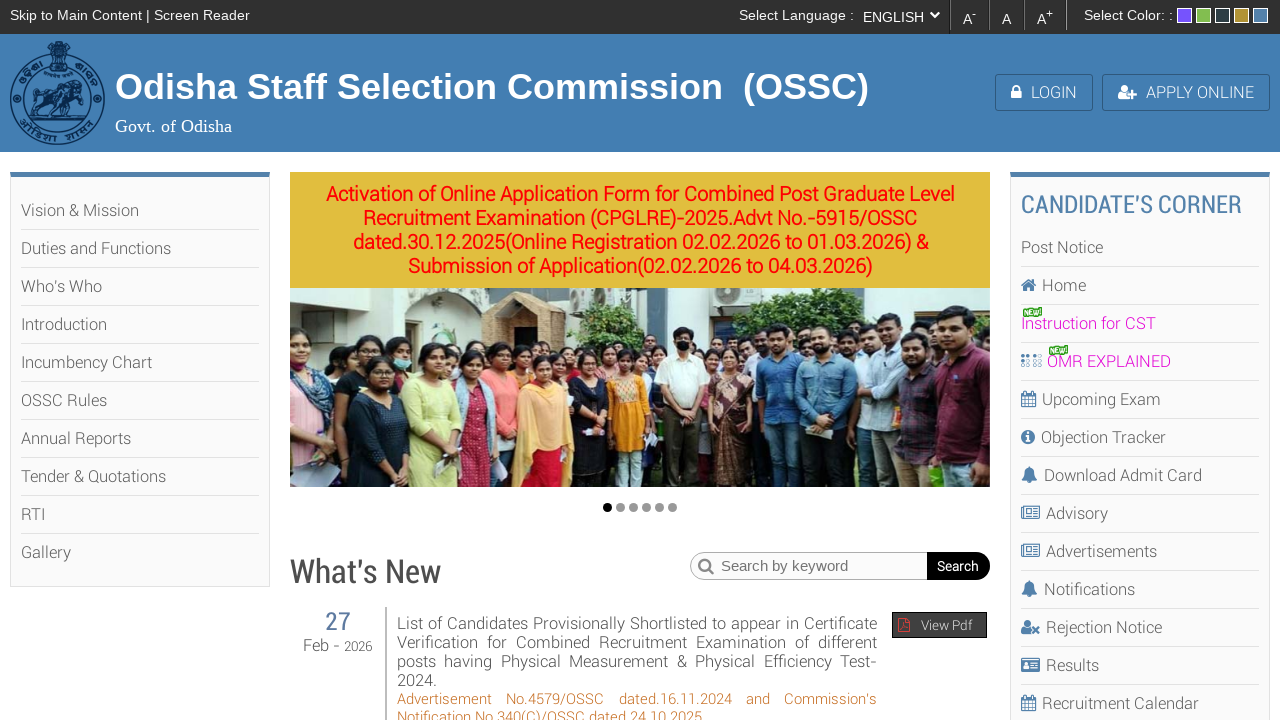